Navigates through a quotes website, visiting multiple pages by clicking the "Next" button to verify pagination functionality

Starting URL: https://quotes.toscrape.com/

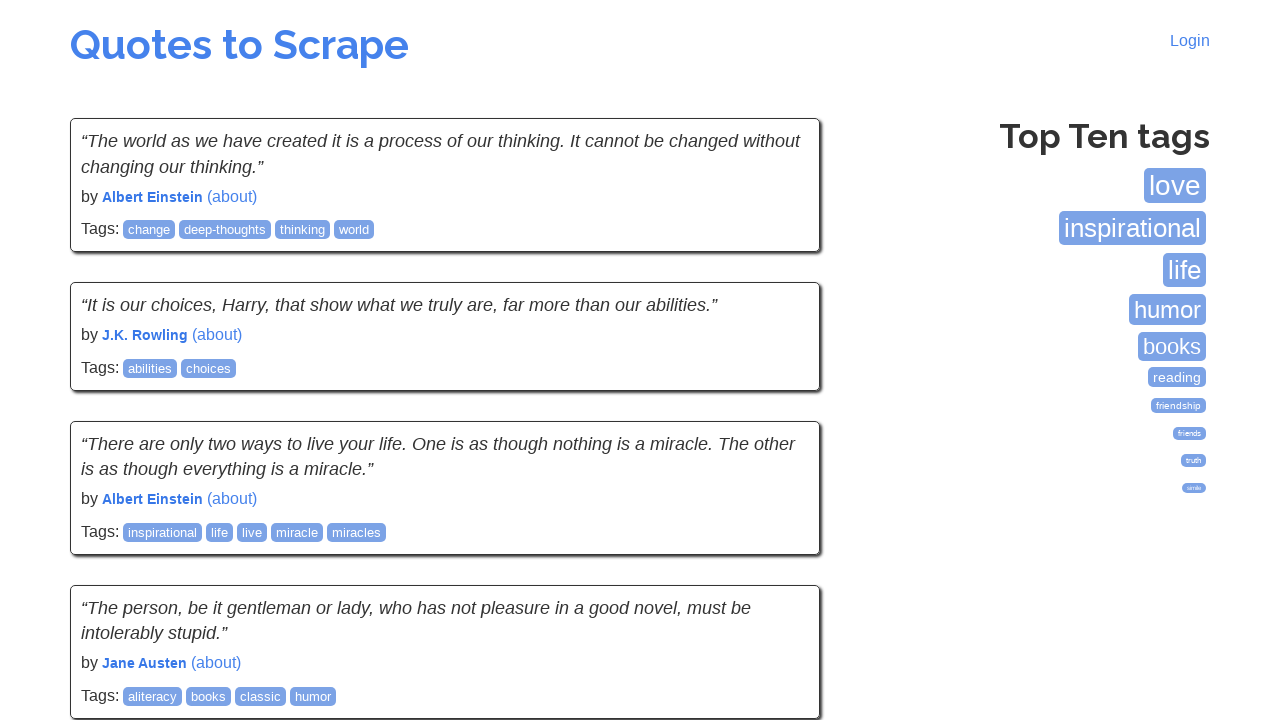

Waited for quotes to load on the first page
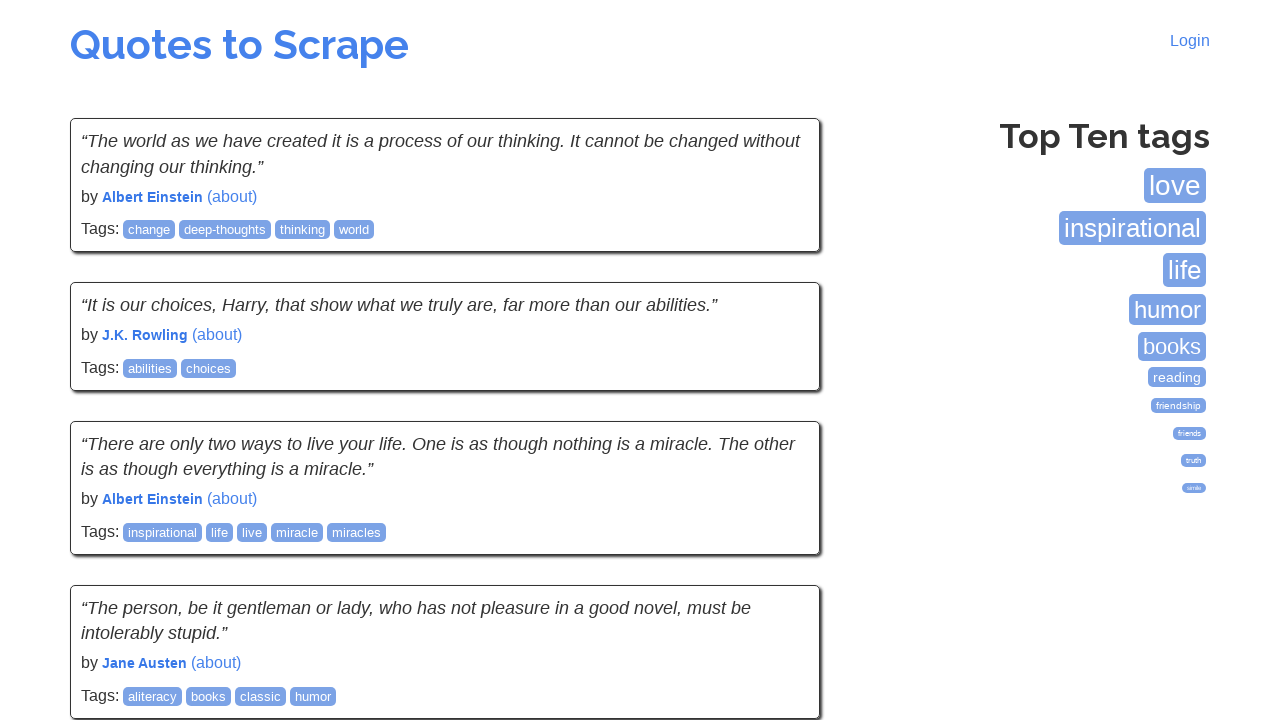

Waited for quotes to load on current page
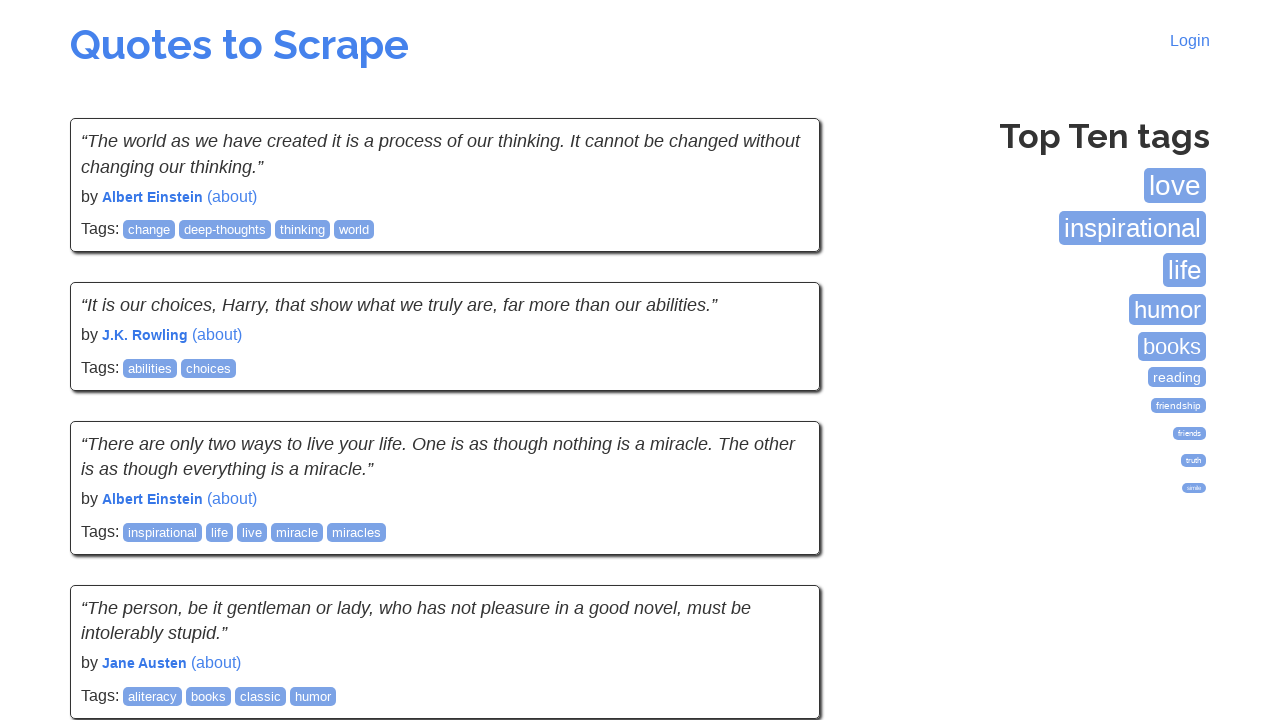

Checked if Next button exists
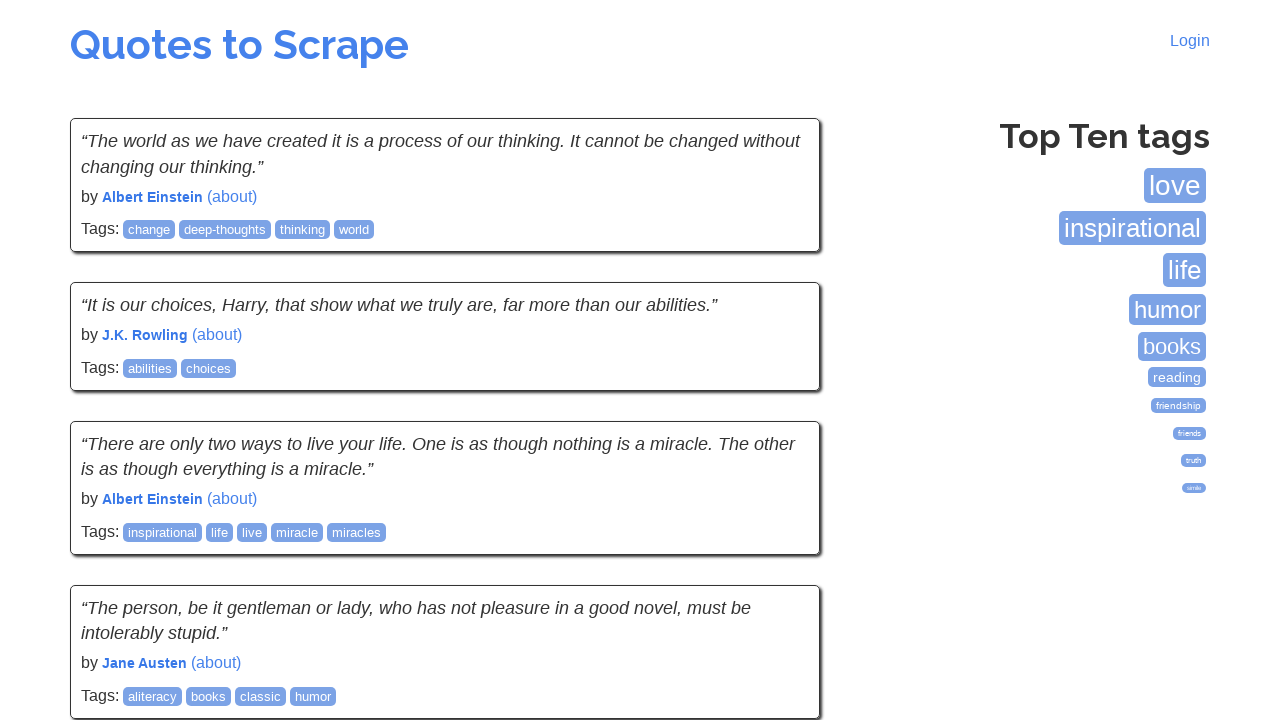

Clicked the Next button to navigate to the next page at (778, 542) on .next a
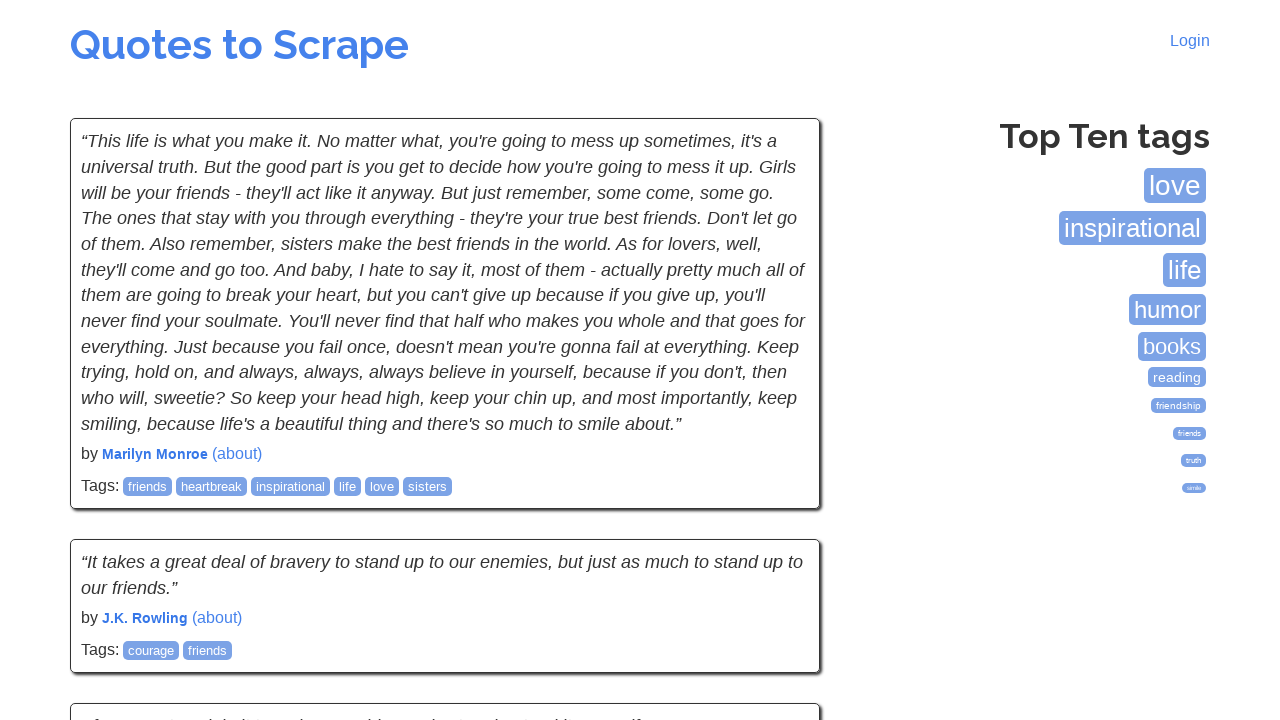

Waited for quotes to load on current page
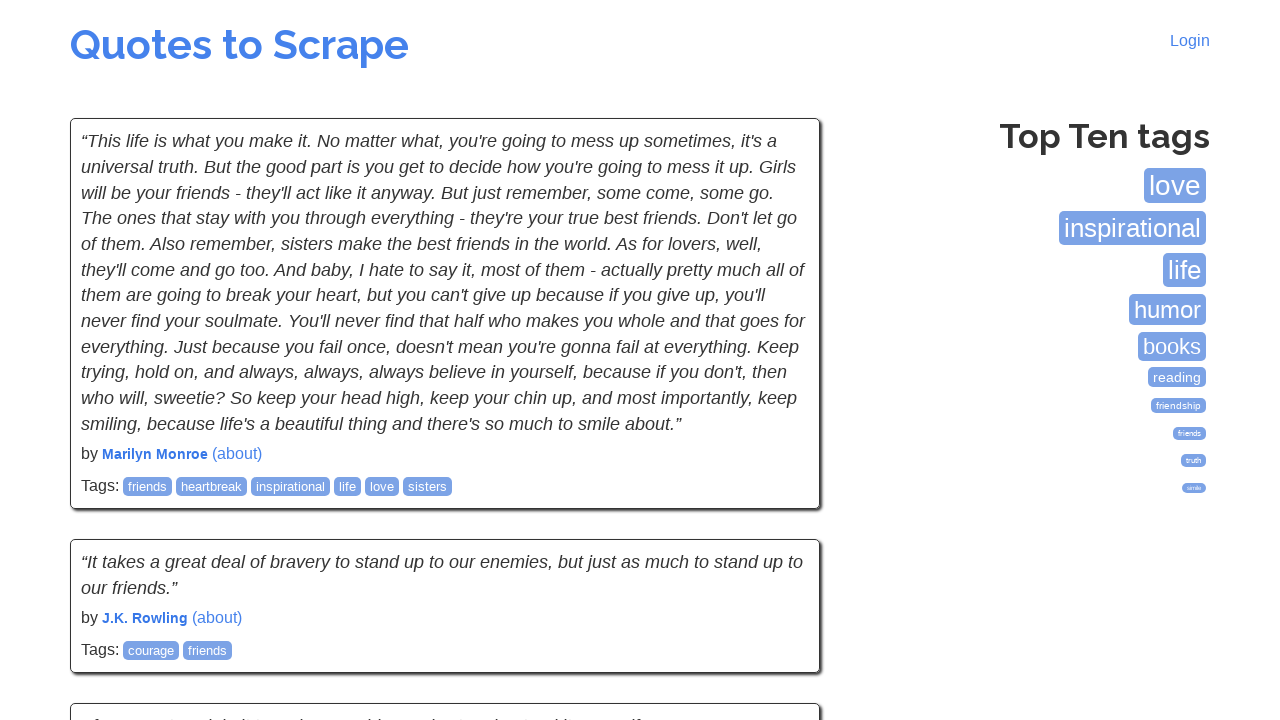

Checked if Next button exists
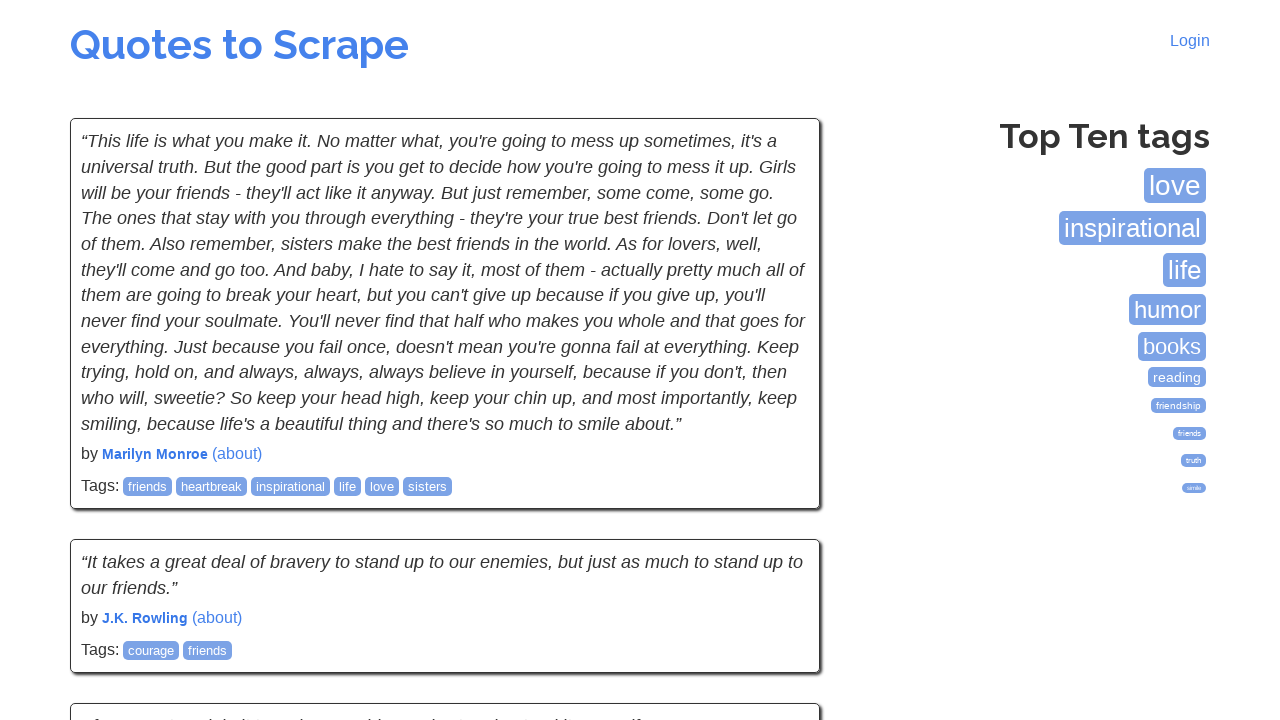

Clicked the Next button to navigate to the next page at (778, 542) on .next a
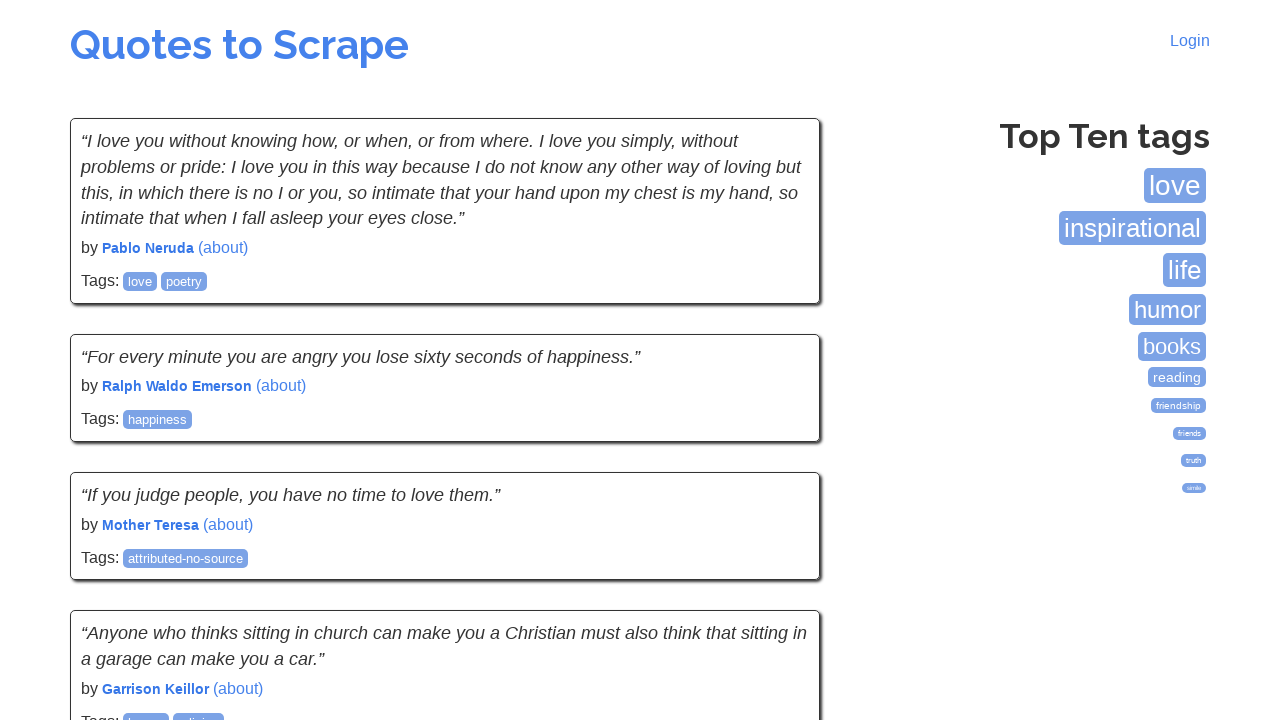

Waited for quotes to load on current page
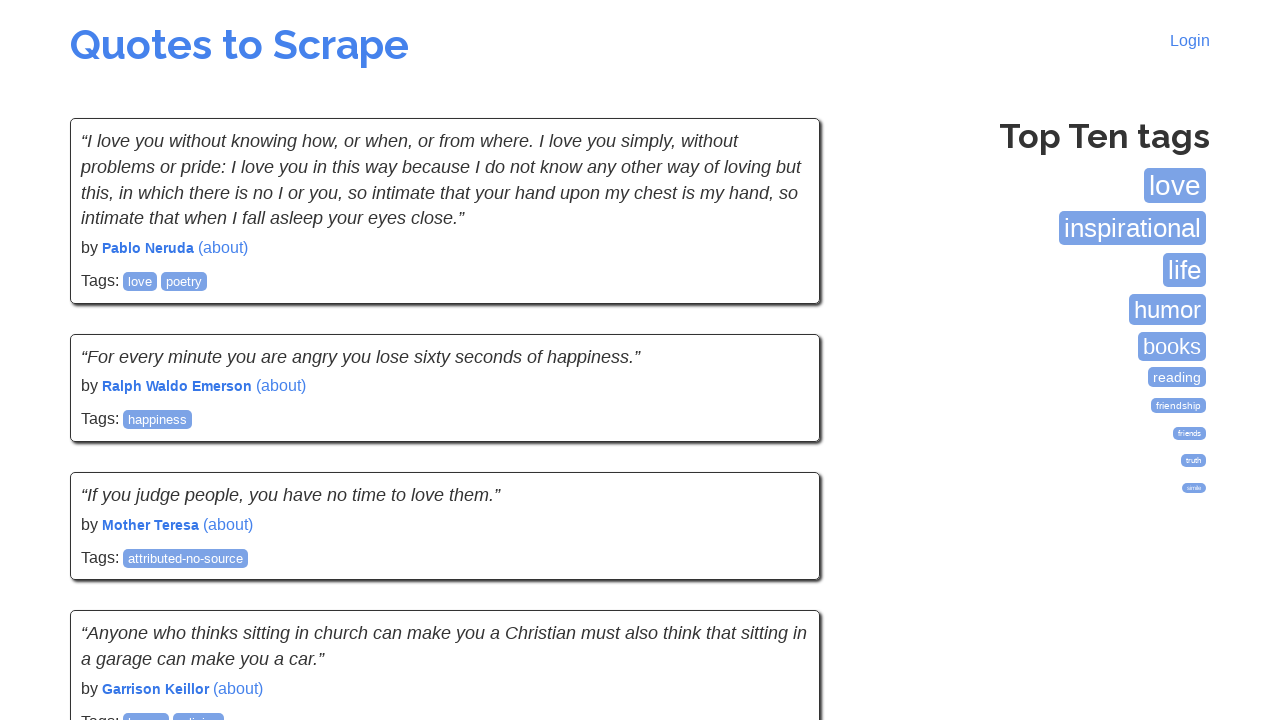

Checked if Next button exists
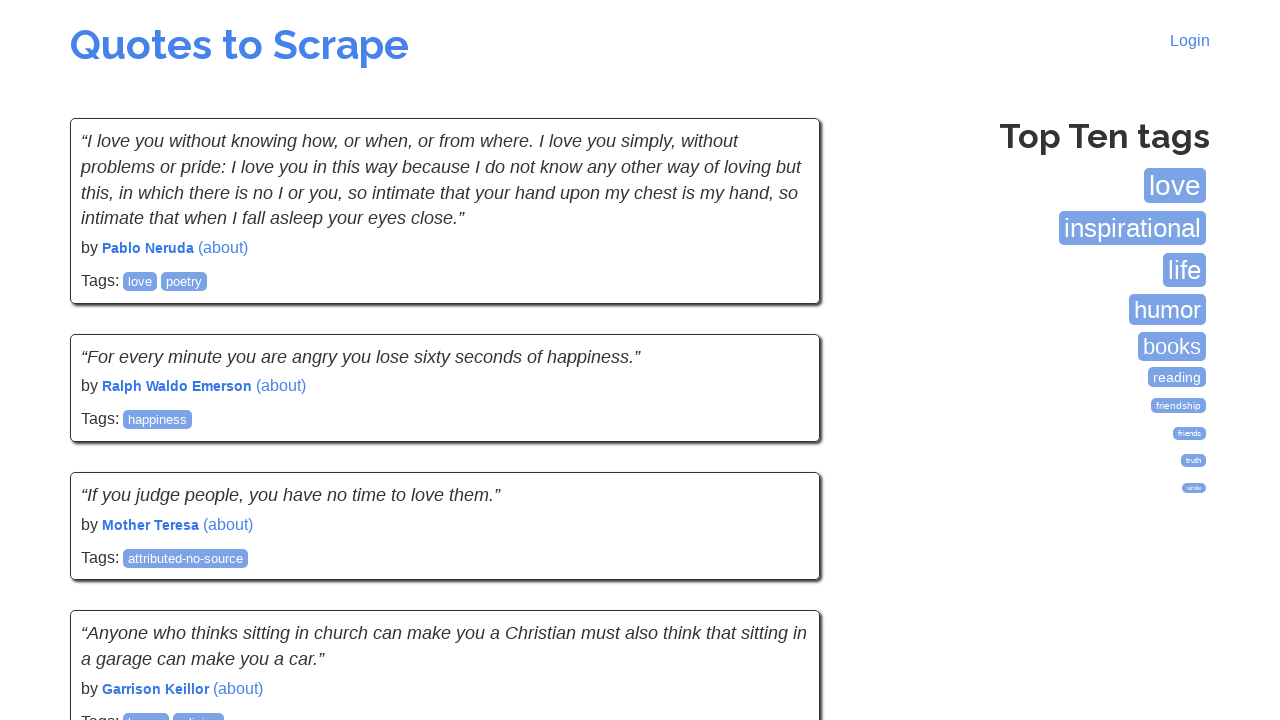

Clicked the Next button to navigate to the next page at (778, 542) on .next a
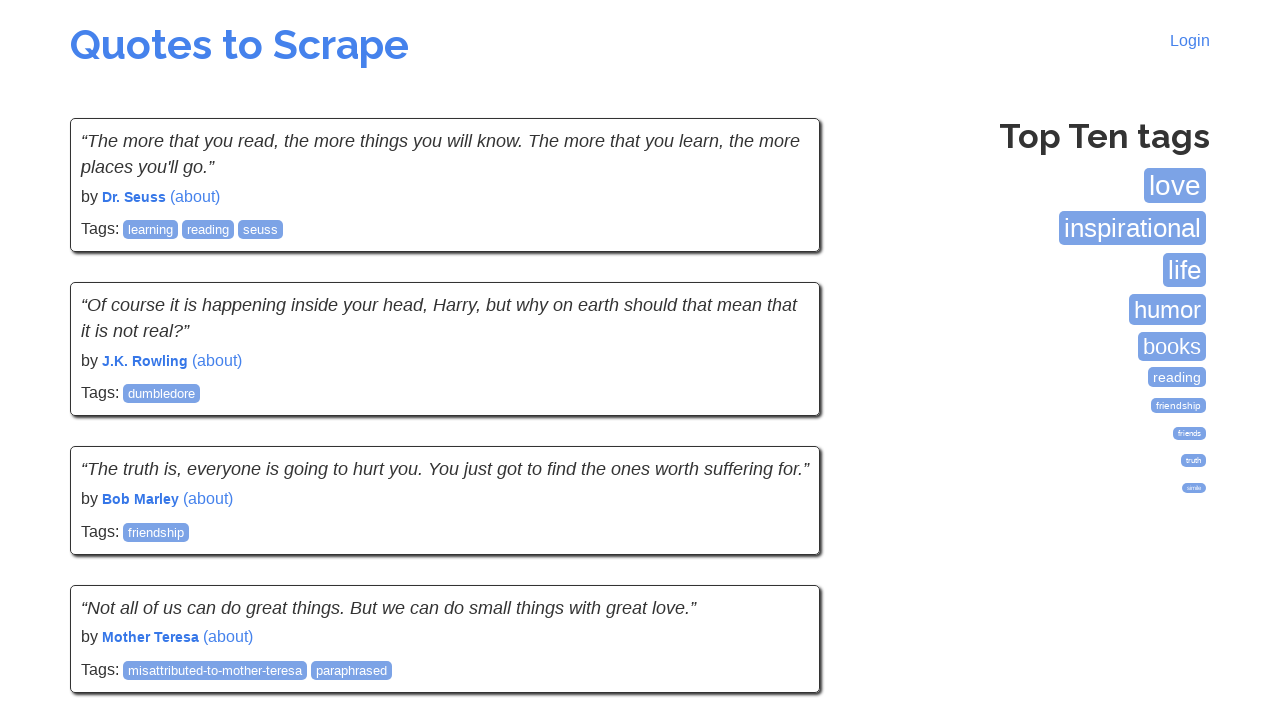

Waited for quotes to load on current page
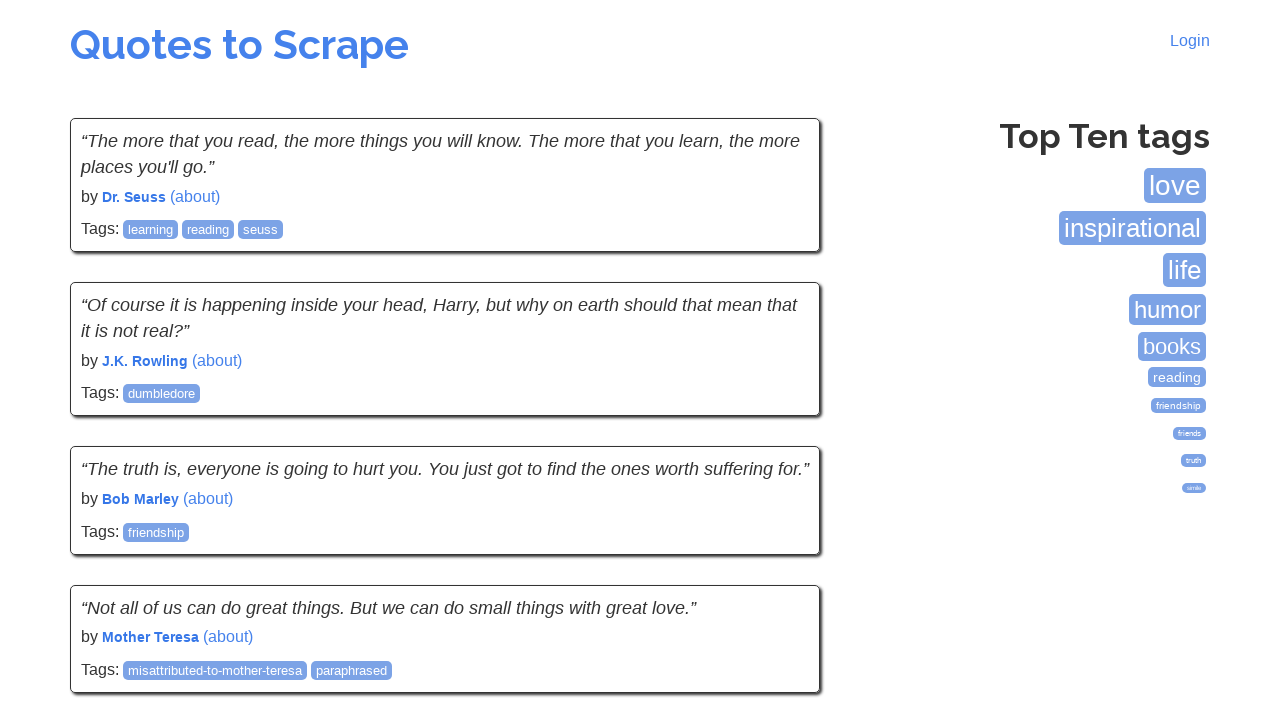

Checked if Next button exists
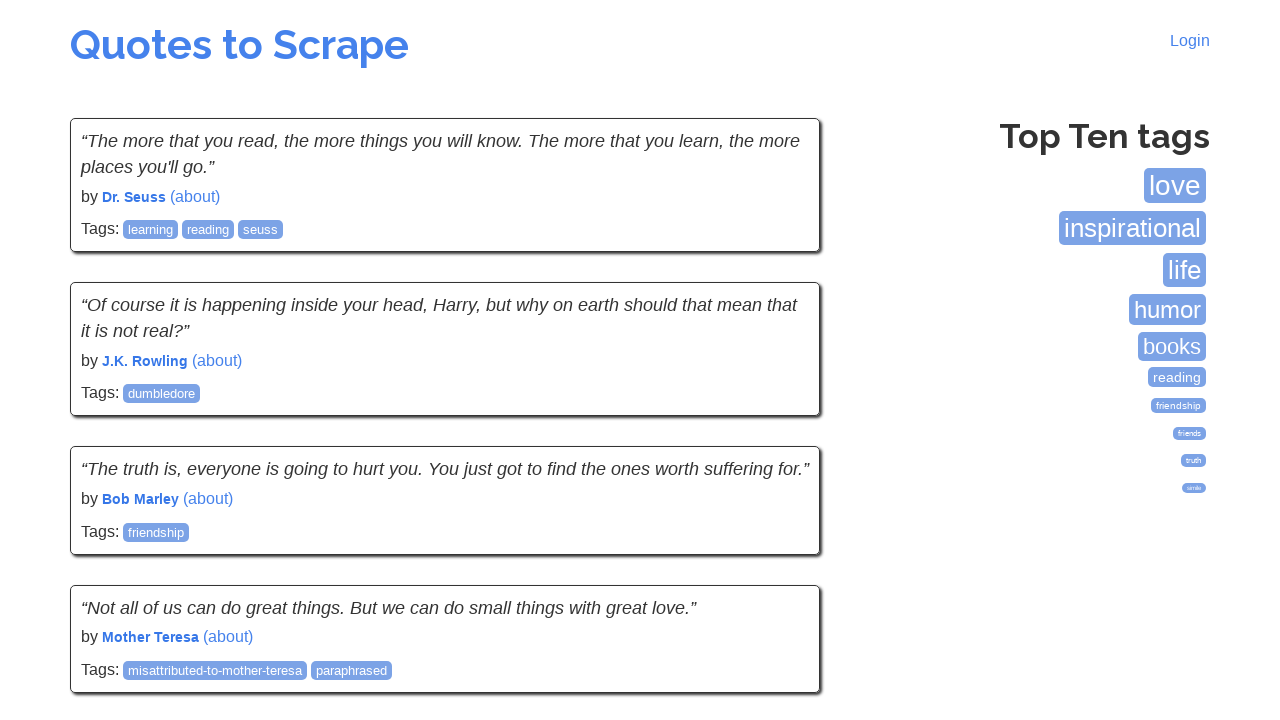

Clicked the Next button to navigate to the next page at (778, 542) on .next a
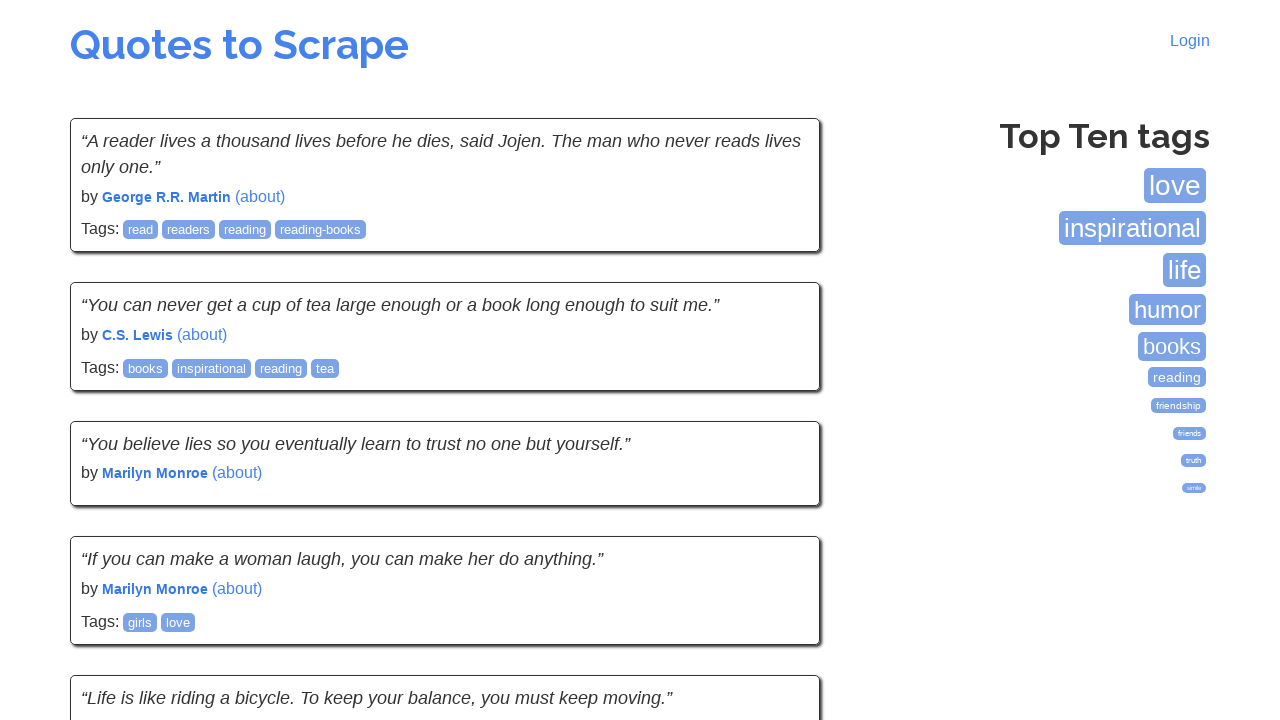

Waited for quotes to load on current page
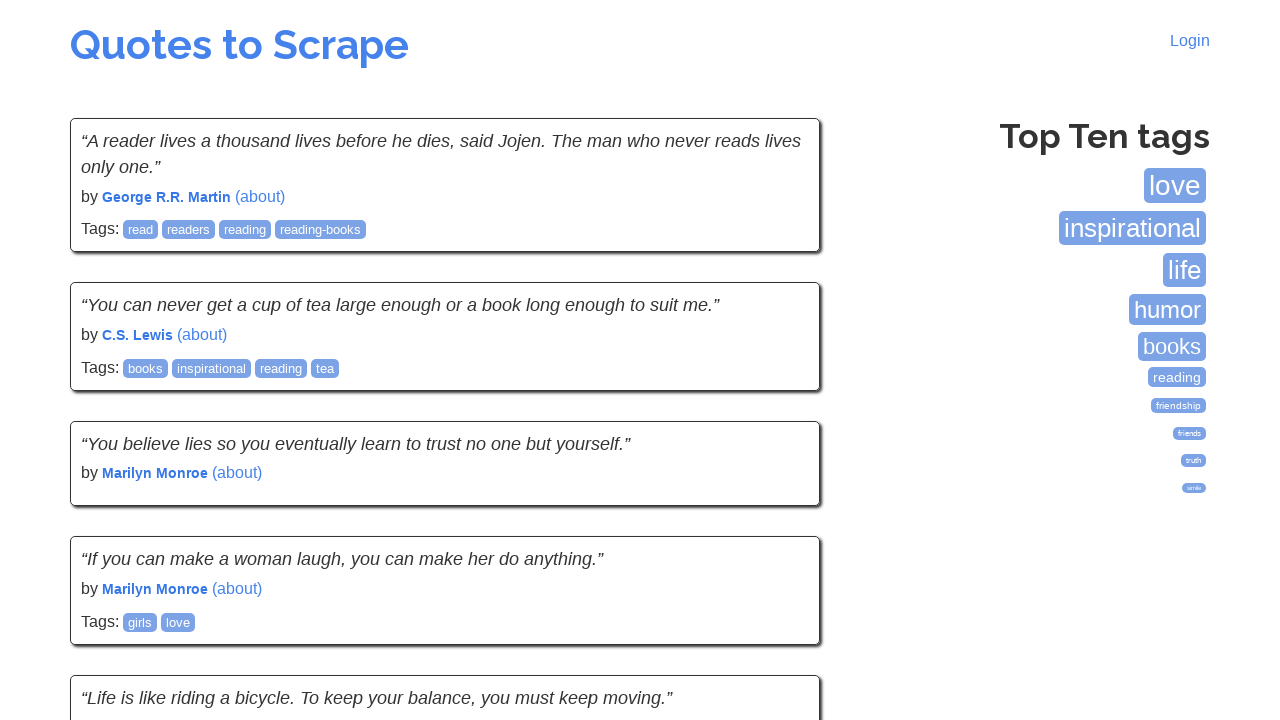

Checked if Next button exists
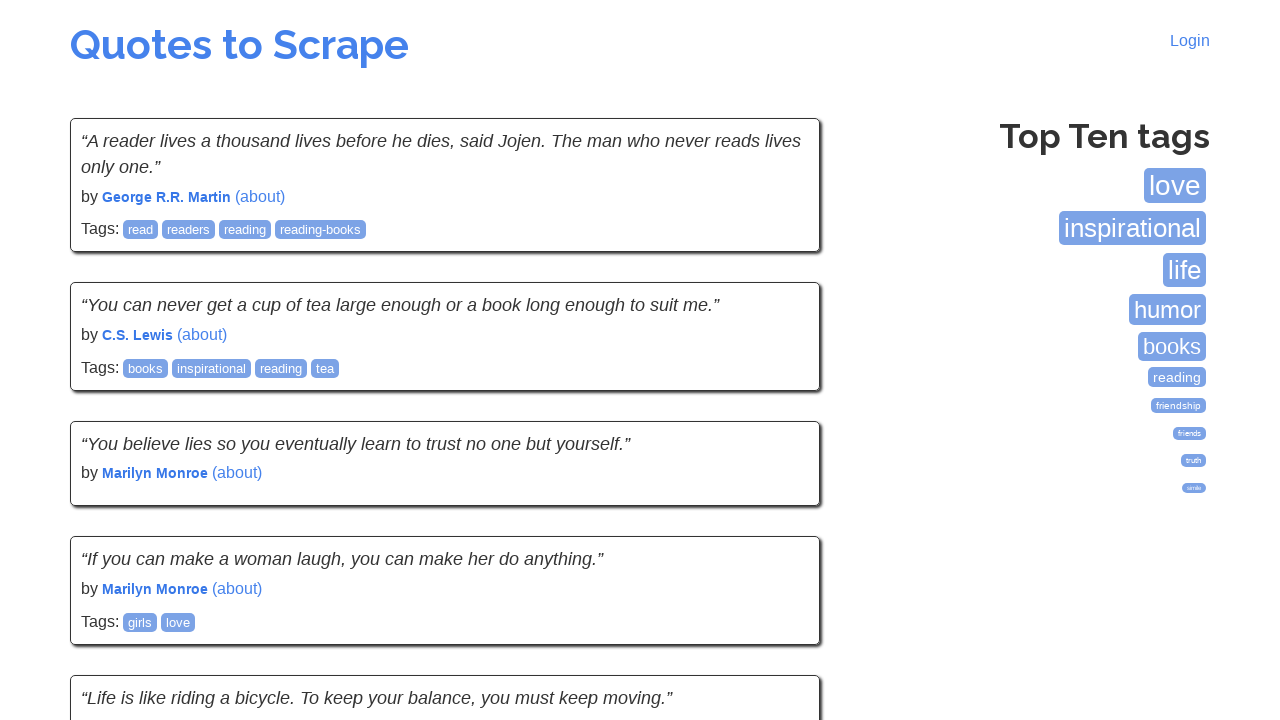

Clicked the Next button to navigate to the next page at (778, 541) on .next a
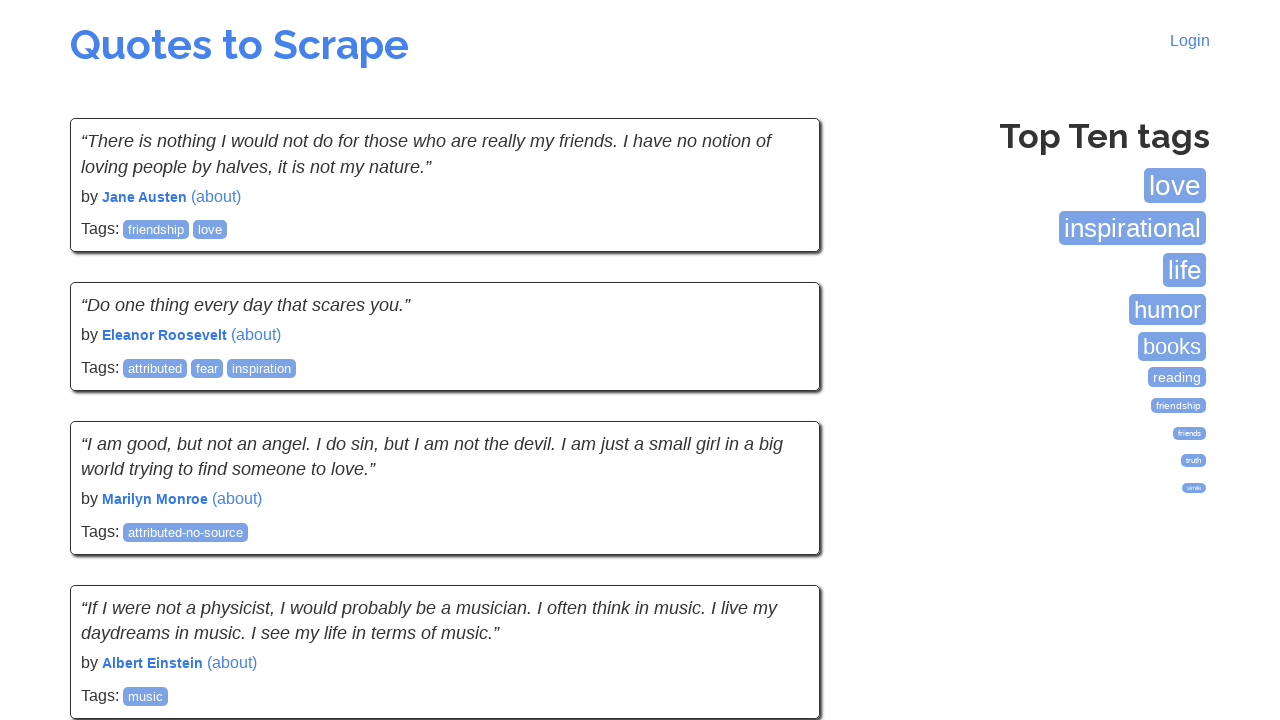

Waited for quotes to load on current page
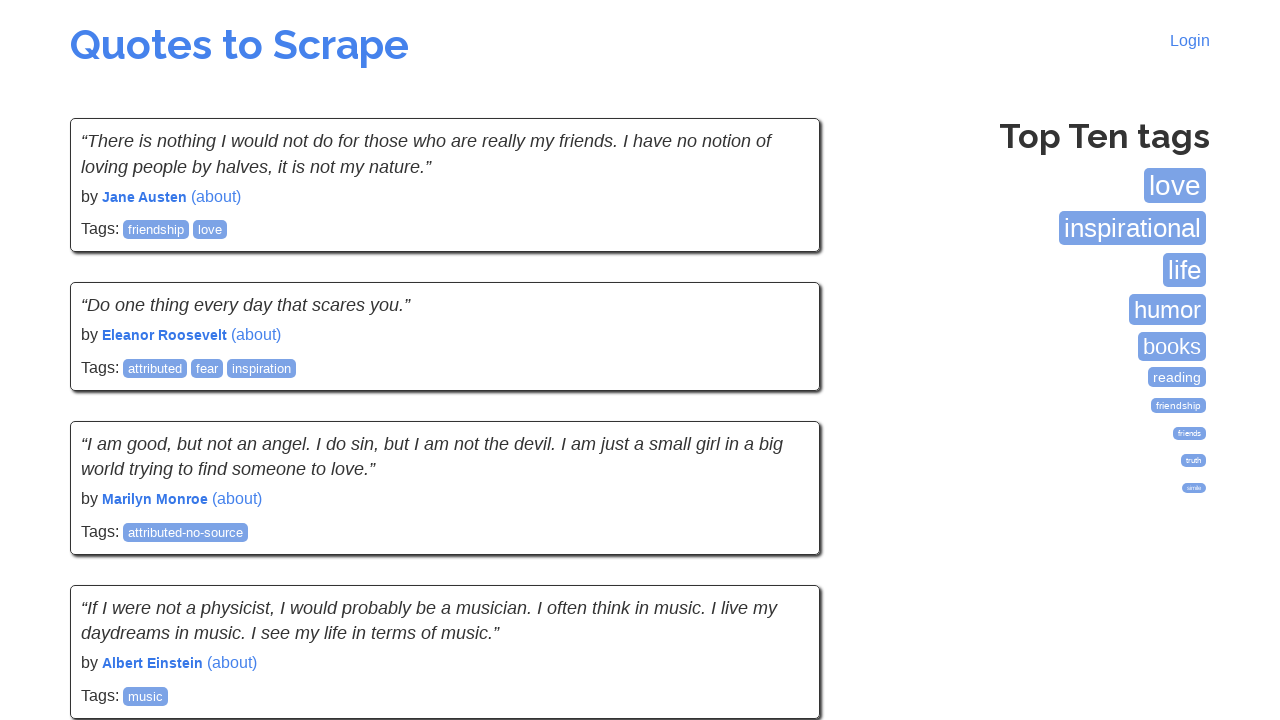

Checked if Next button exists
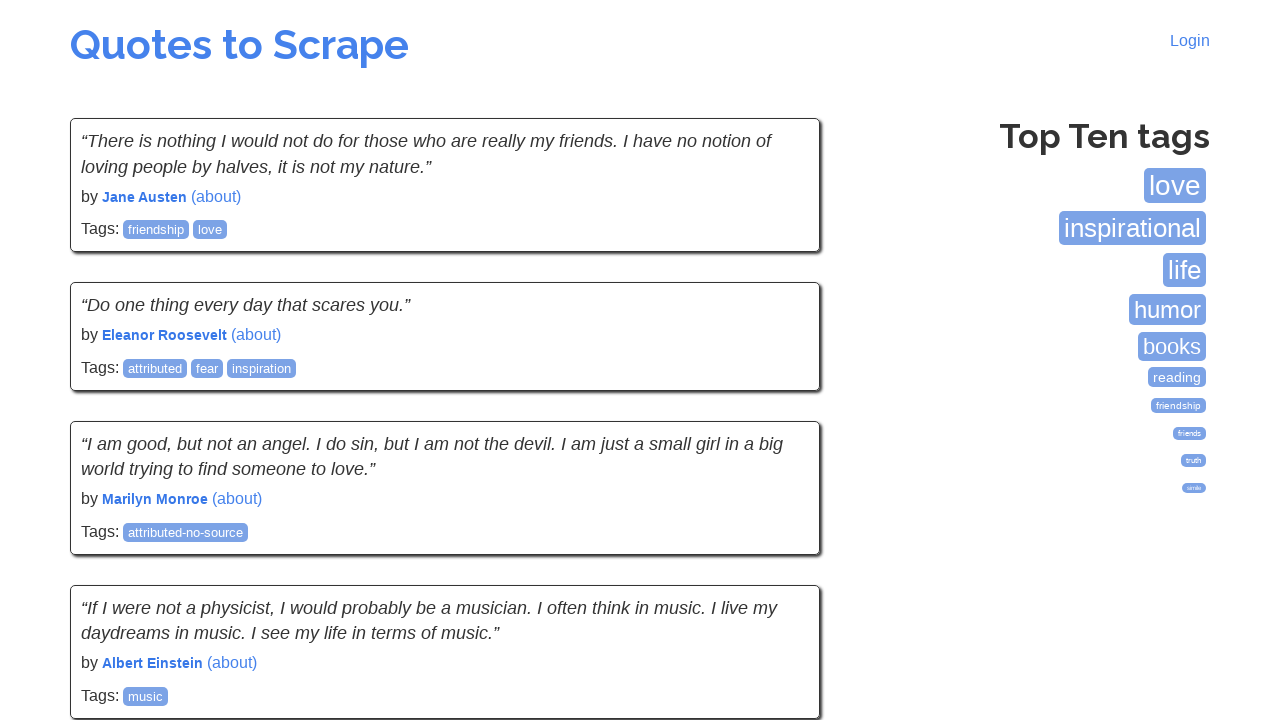

Clicked the Next button to navigate to the next page at (778, 542) on .next a
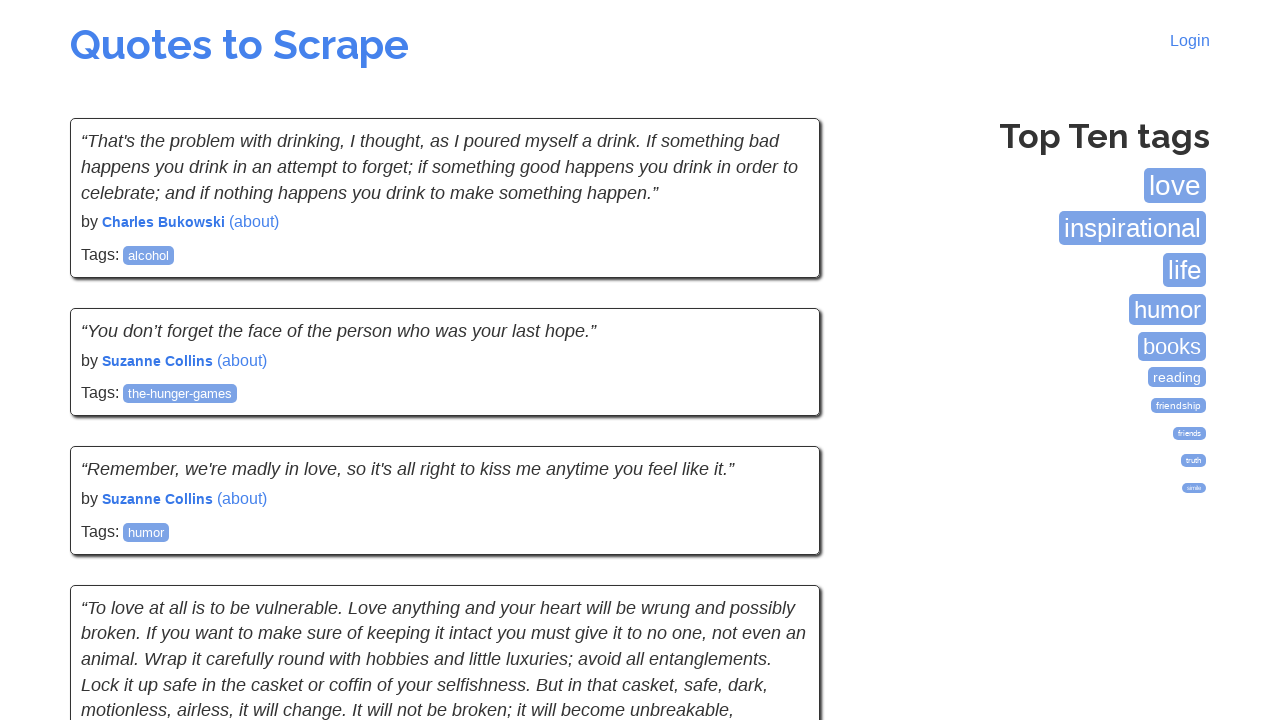

Waited for quotes to load on current page
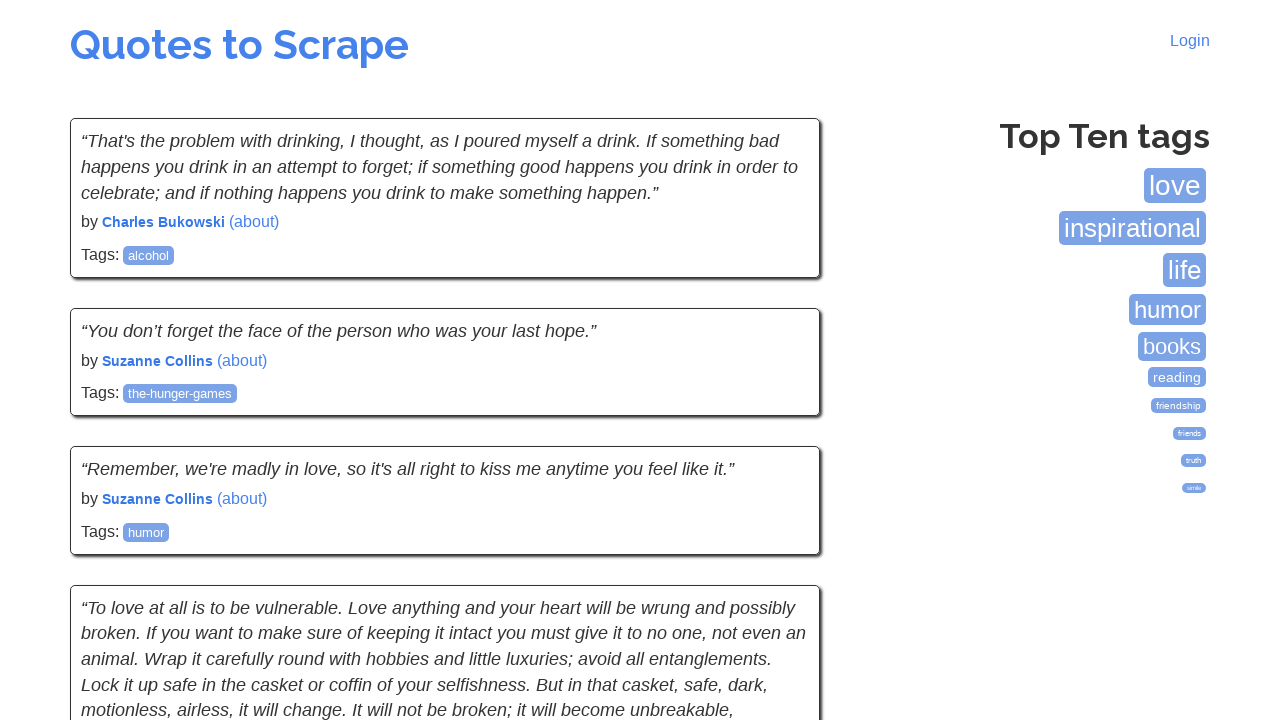

Checked if Next button exists
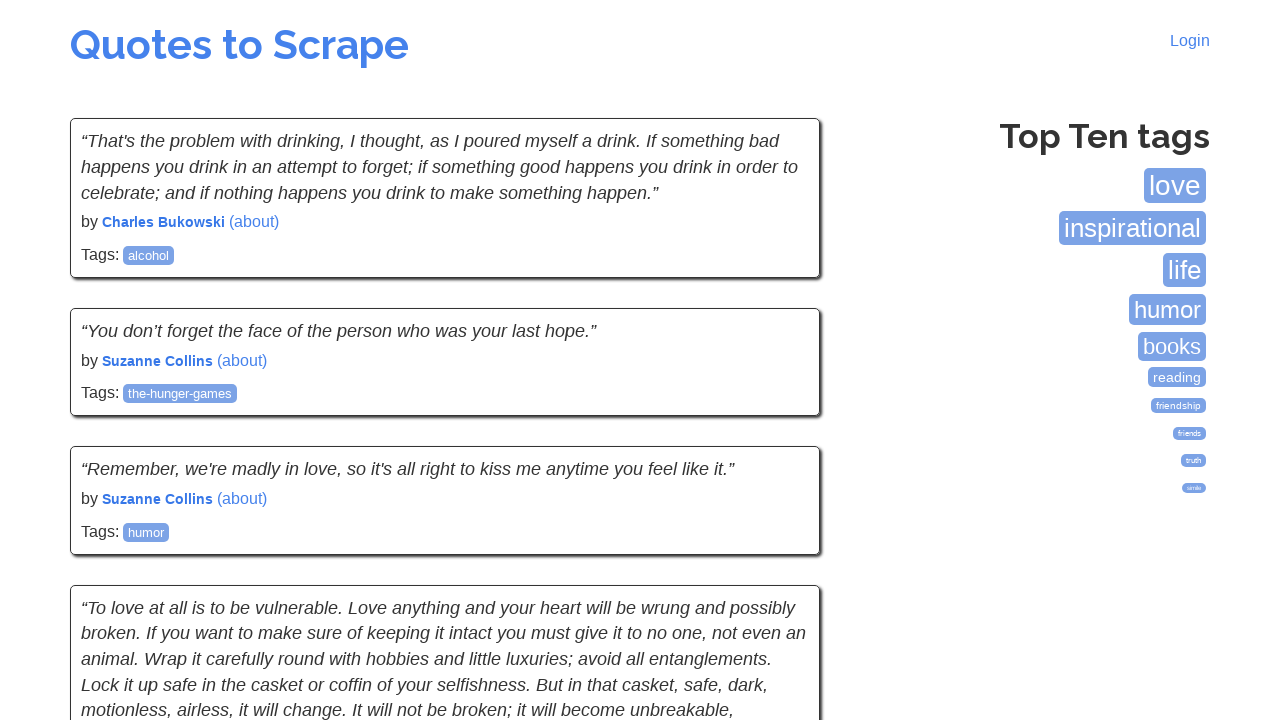

Clicked the Next button to navigate to the next page at (778, 542) on .next a
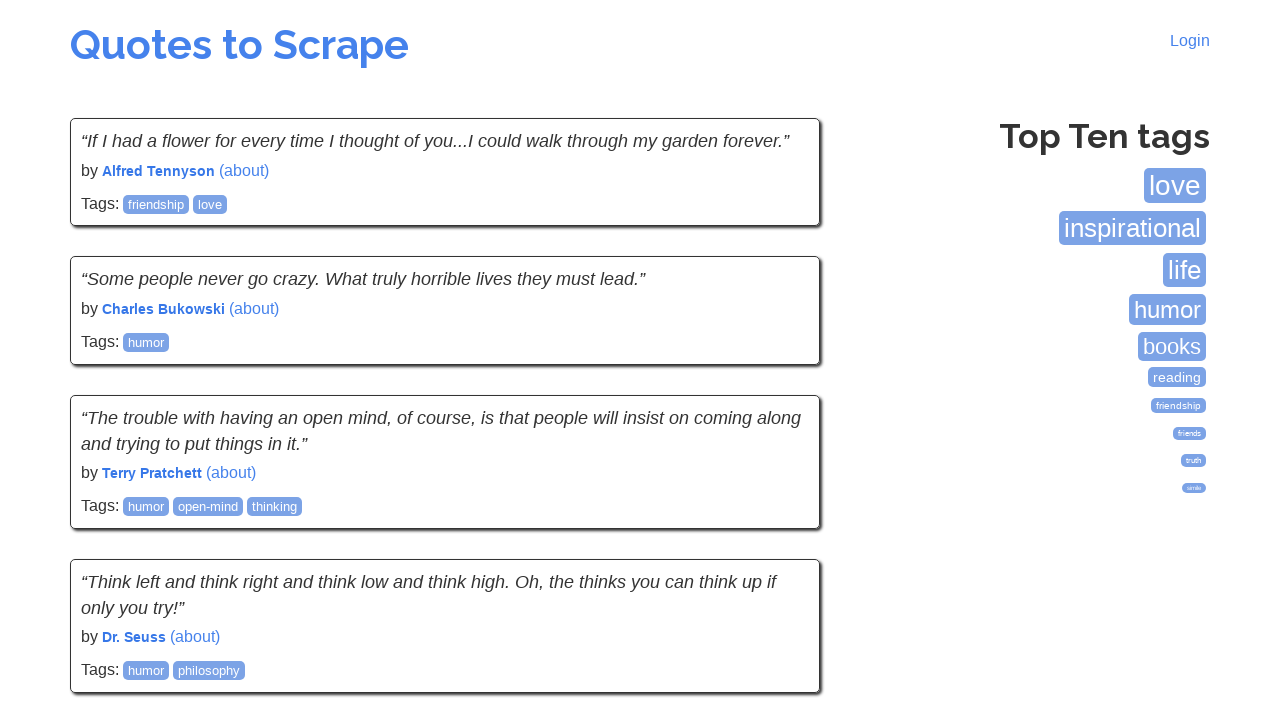

Waited for quotes to load on current page
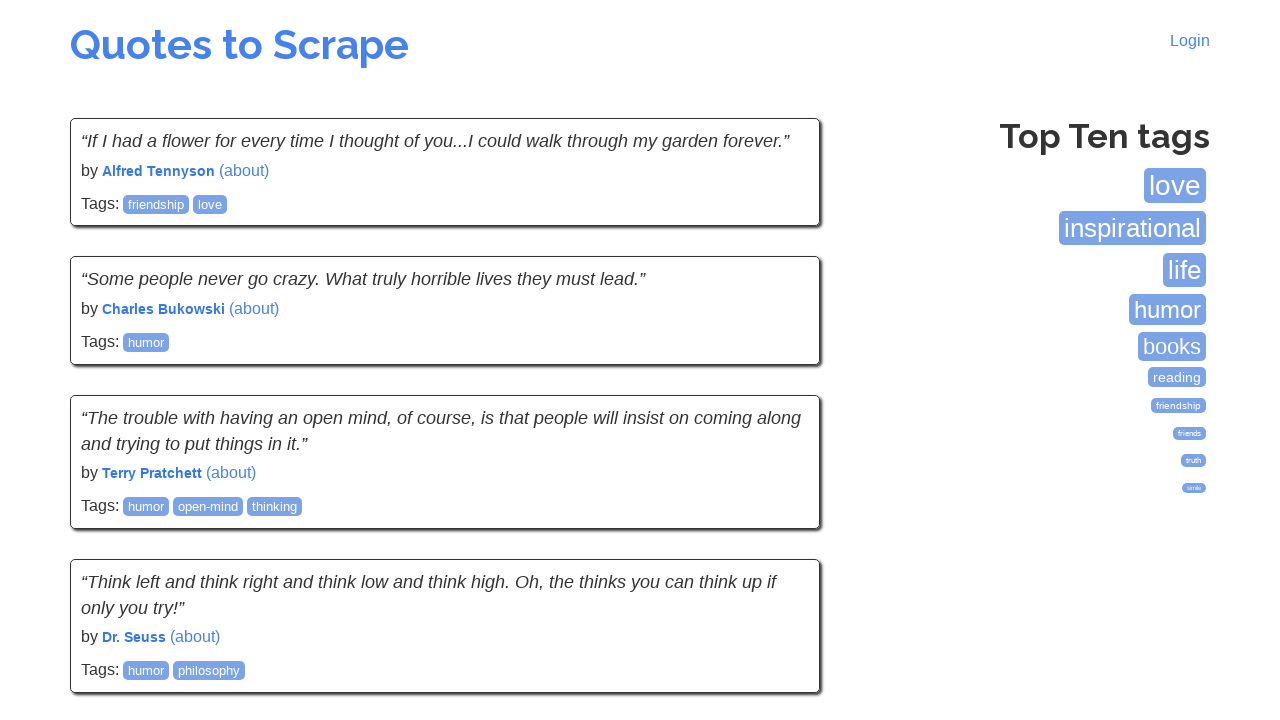

Checked if Next button exists
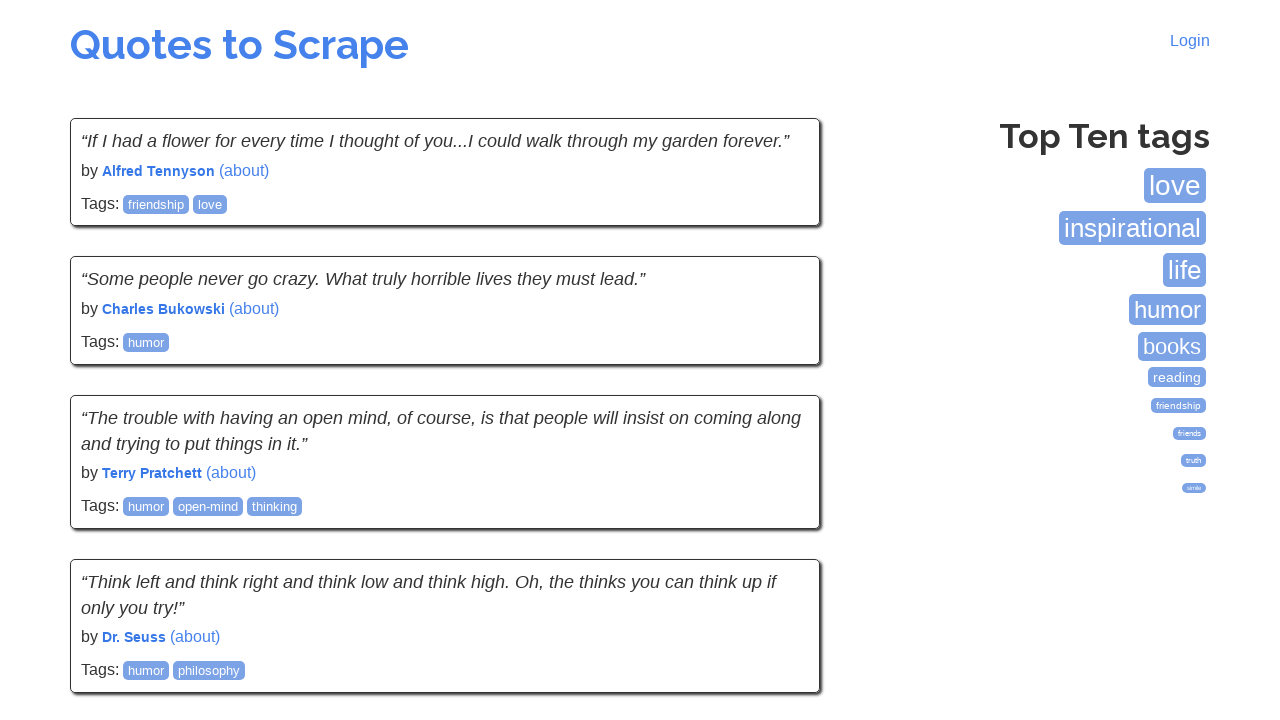

Clicked the Next button to navigate to the next page at (778, 542) on .next a
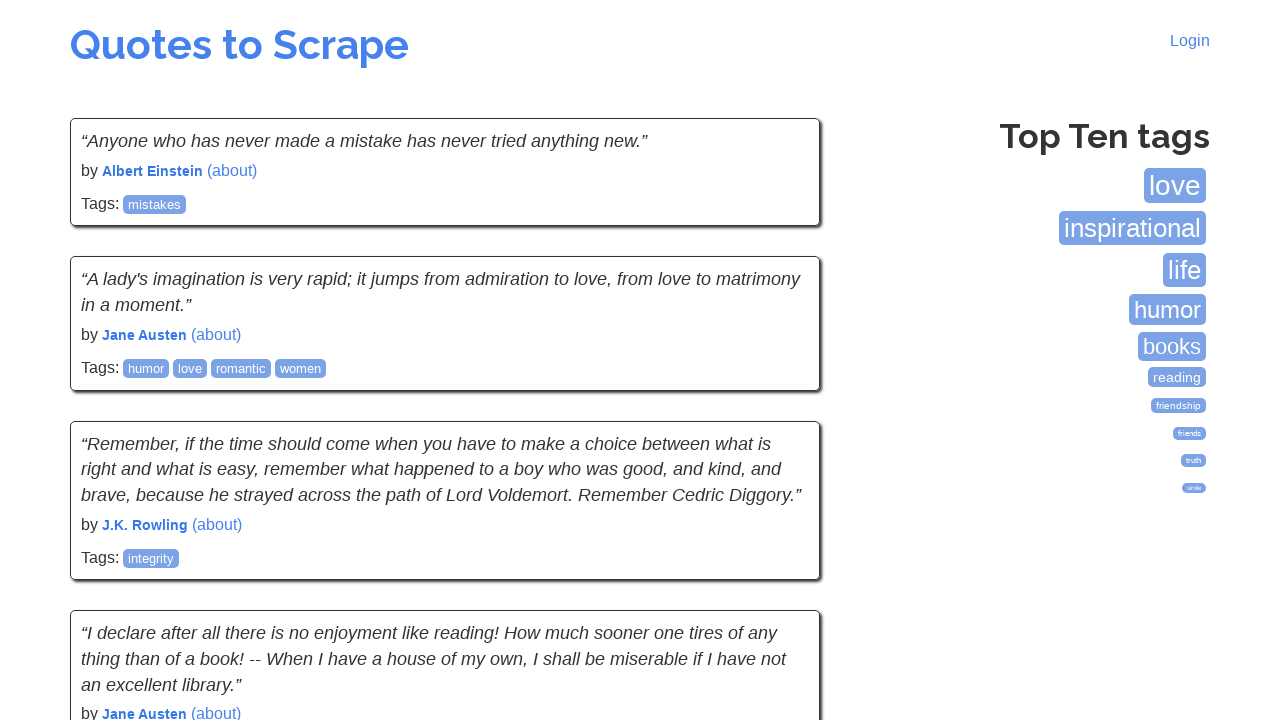

Waited for quotes to load on current page
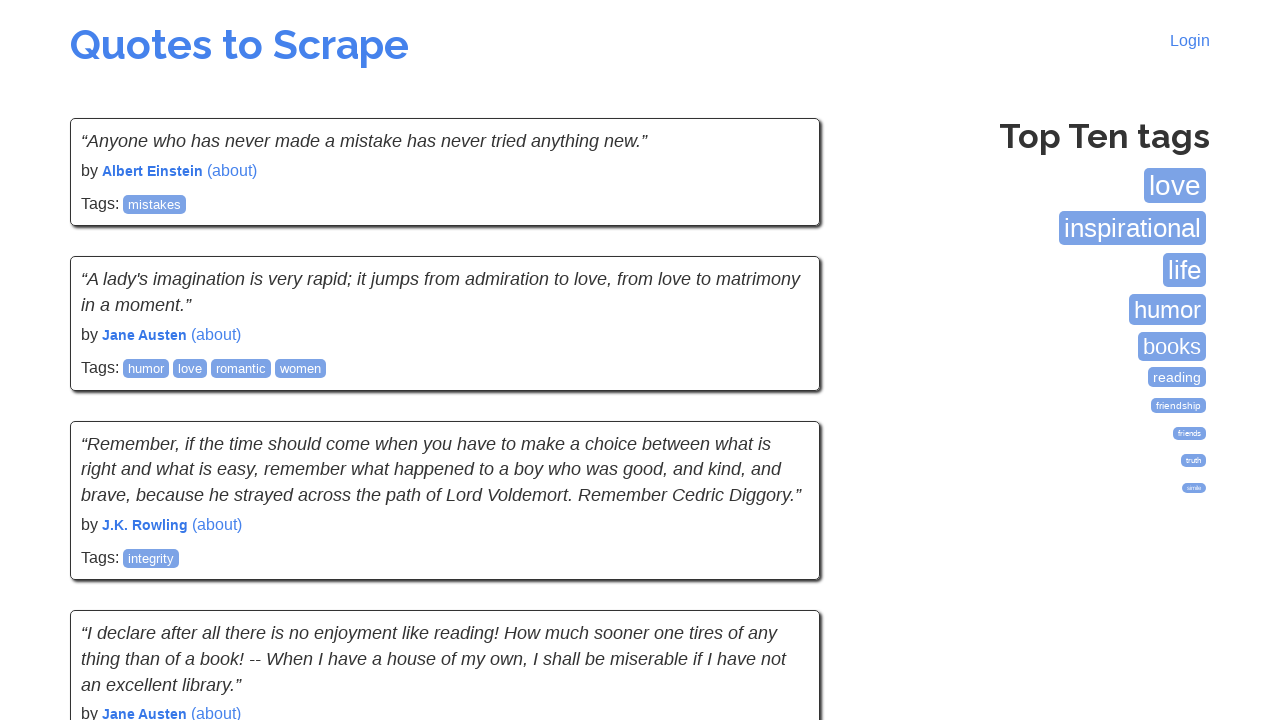

Checked if Next button exists
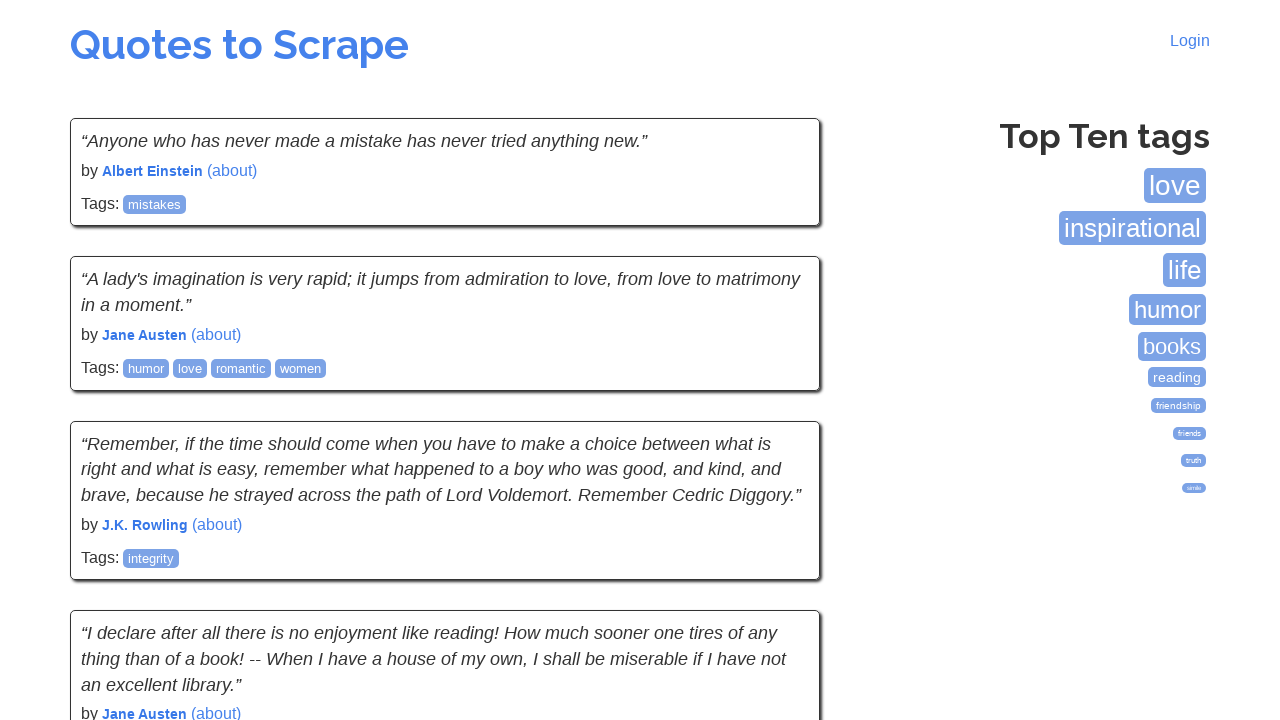

Clicked the Next button to navigate to the next page at (778, 542) on .next a
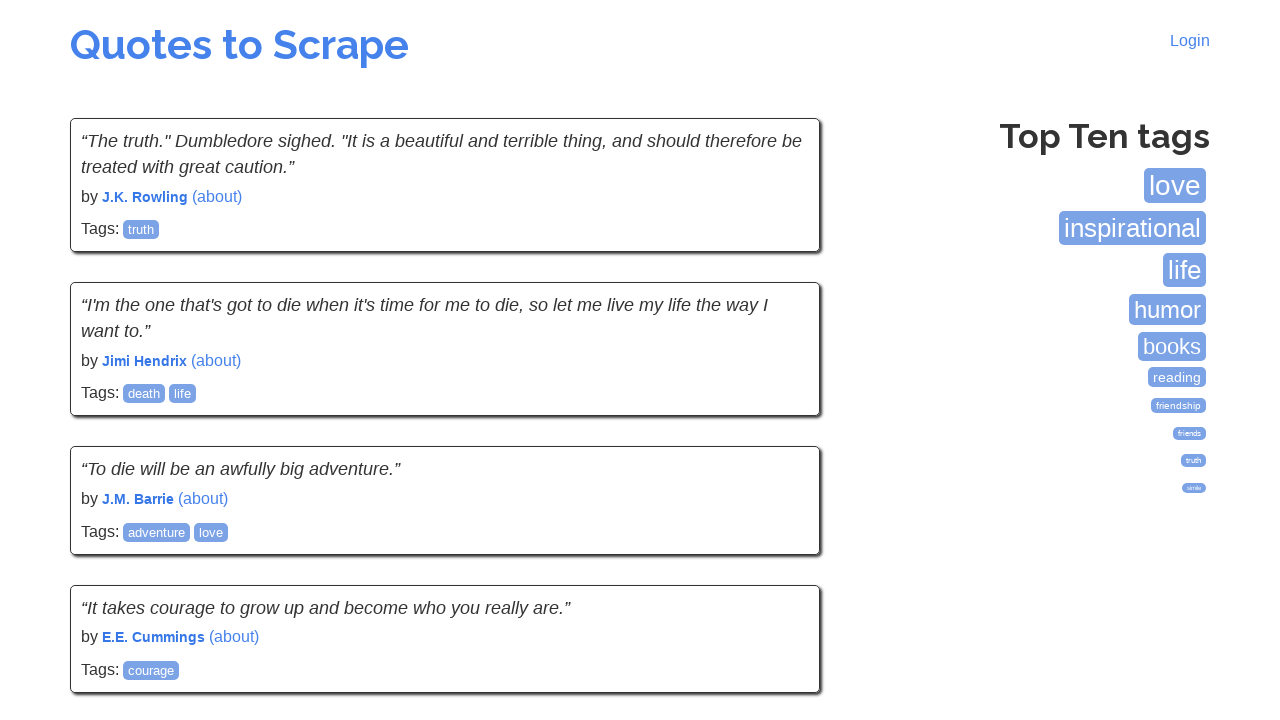

Waited for quotes to load on current page
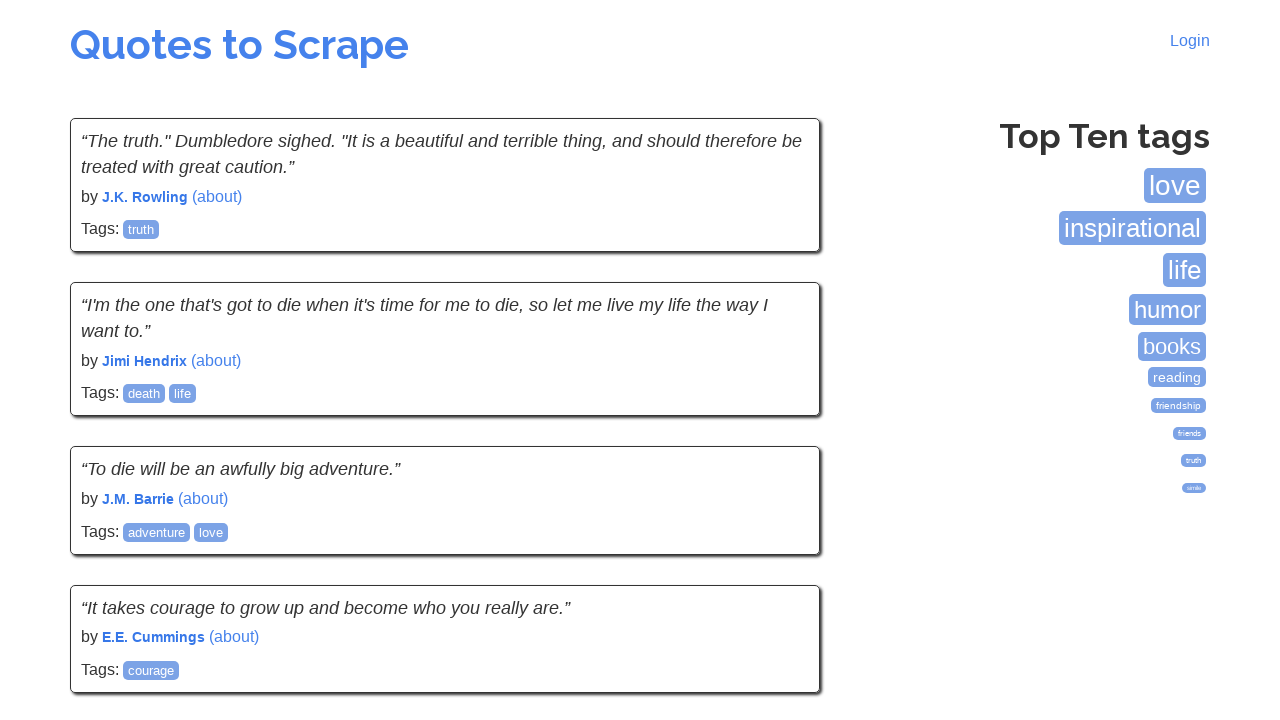

Checked if Next button exists
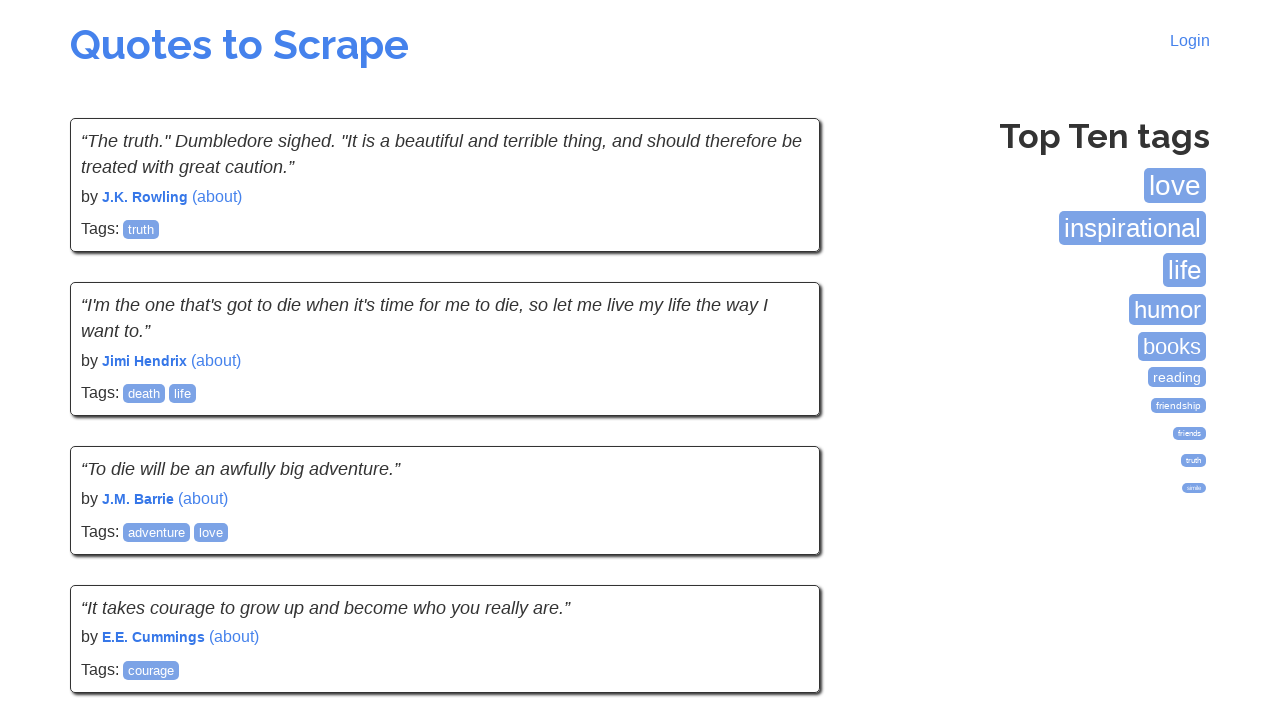

No more pages available, exiting pagination loop
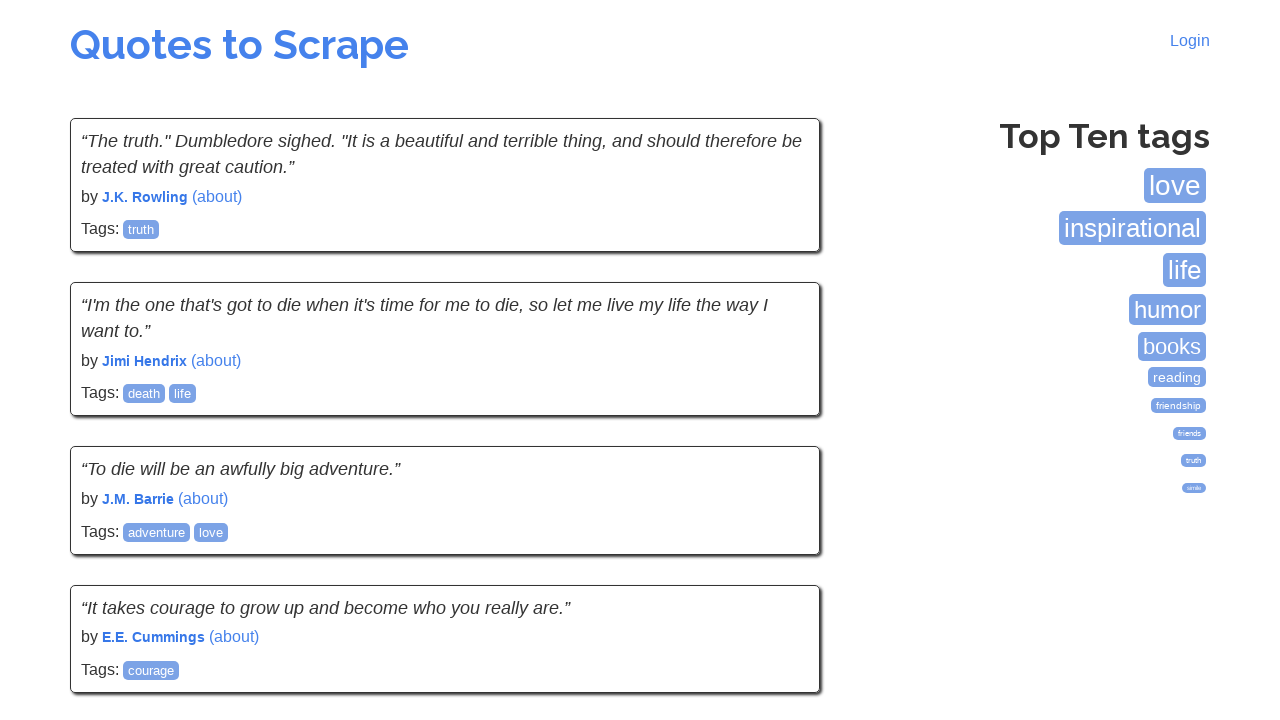

Verified quotes are present on the final page
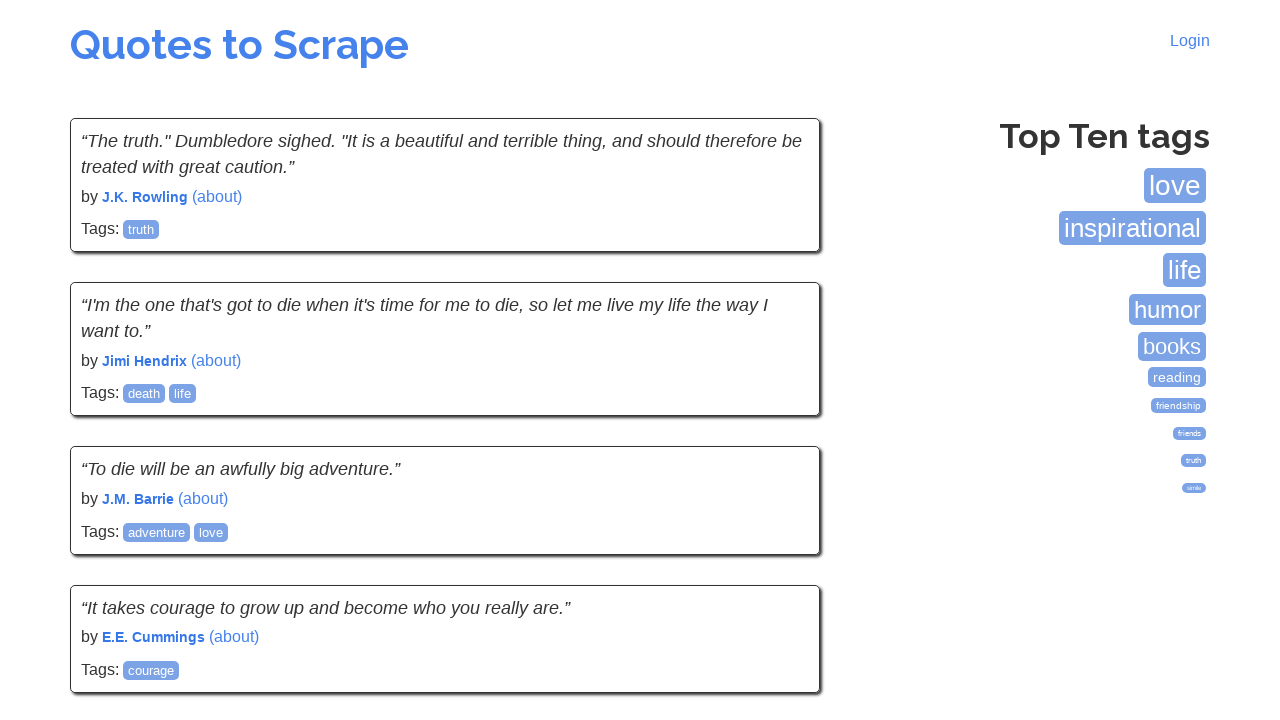

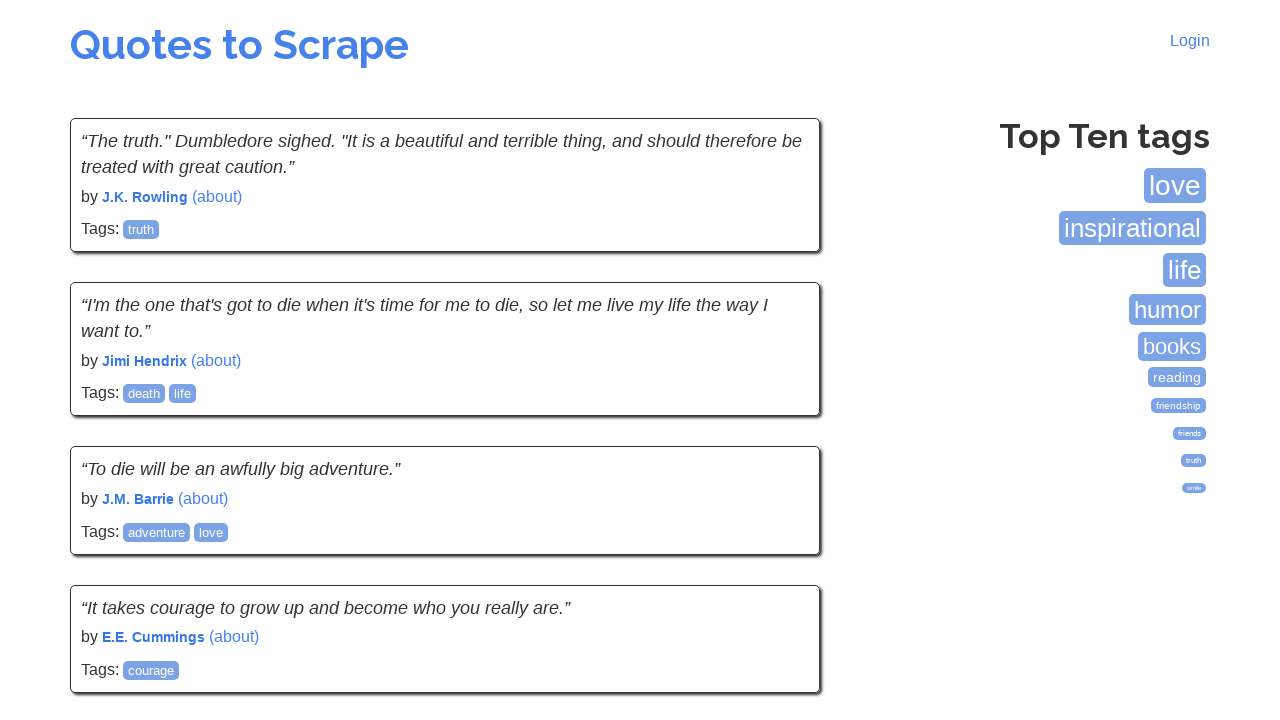